Tests a registration form by filling in first name, last name, selecting gender (Male), checking a checkbox, and selecting Japanese as a language from a dropdown.

Starting URL: https://demo.automationtesting.in/Register.html

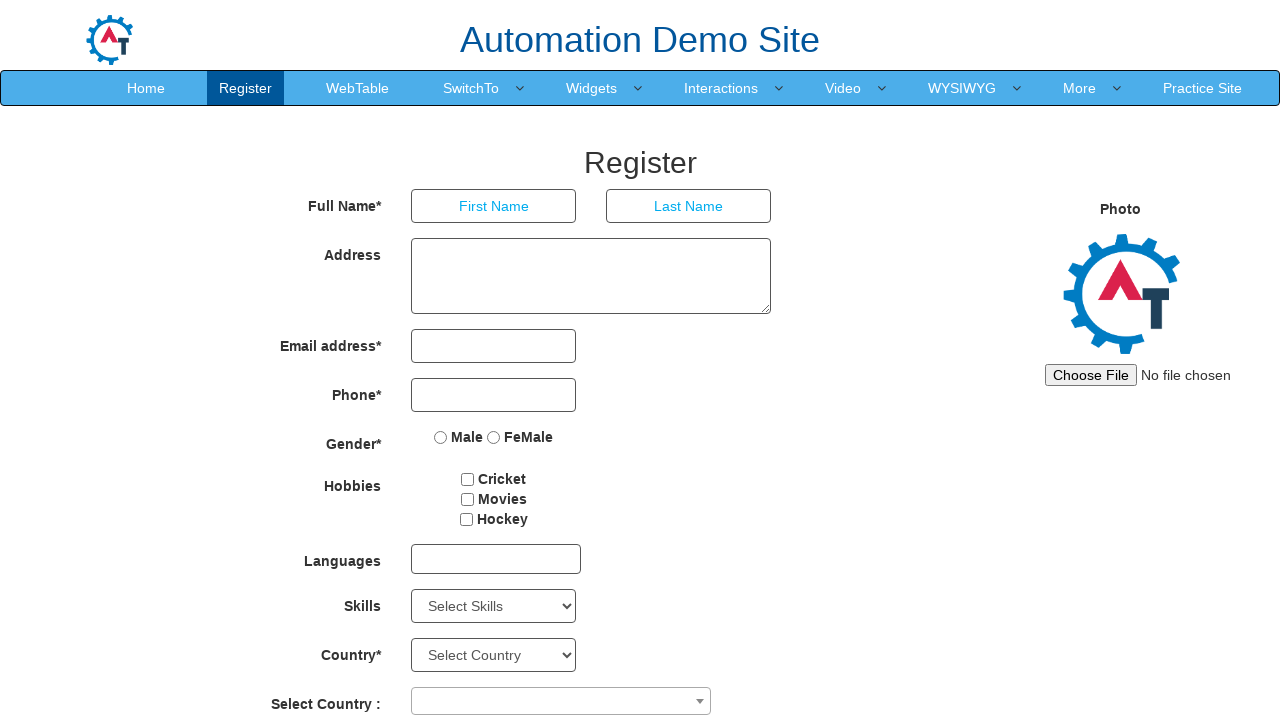

Filled first name field with 'Junedd' on input[placeholder='First Name']
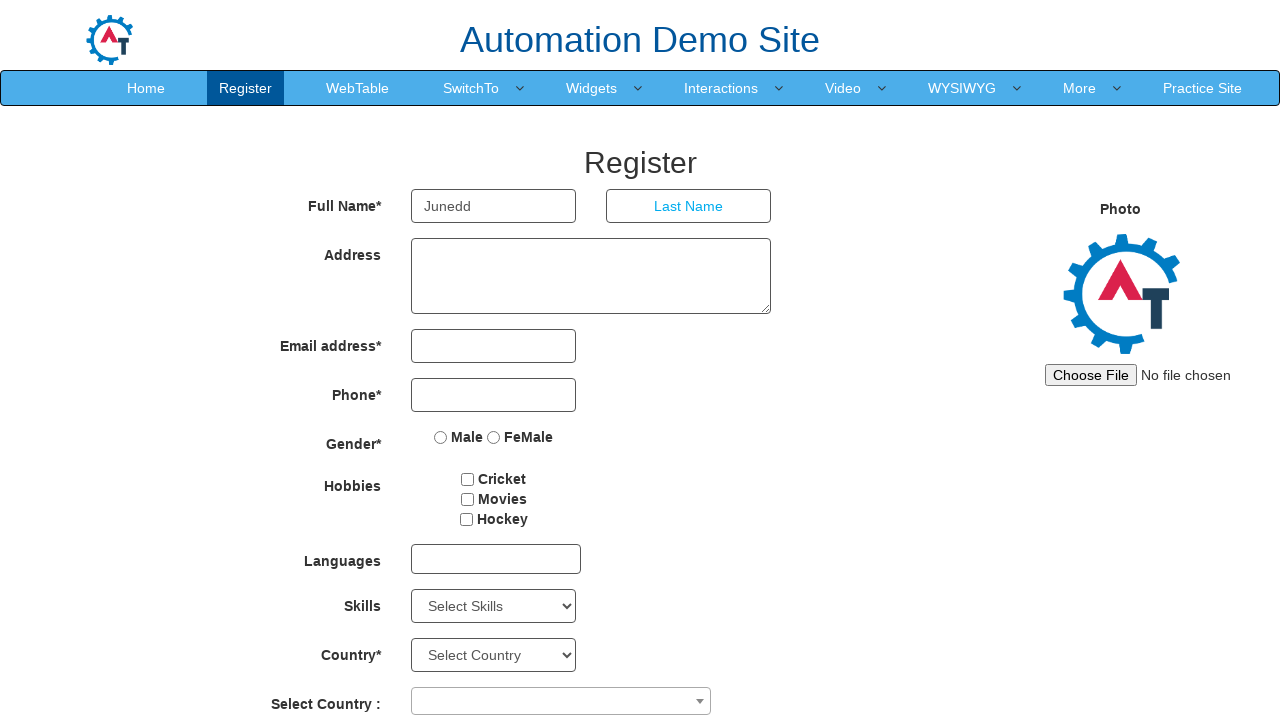

Filled last name field with 'Aslam' on input[placeholder='Last Name']
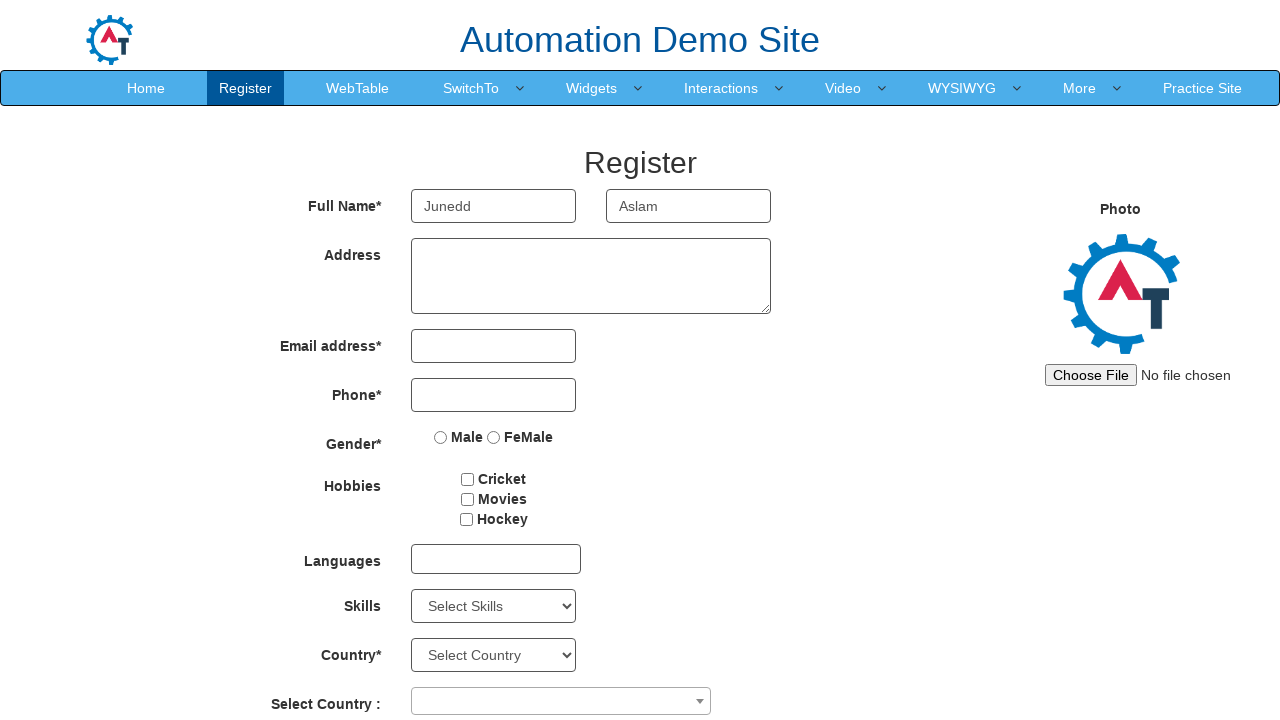

Selected 'Male' gender radio button at (441, 437) on input[value='Male']
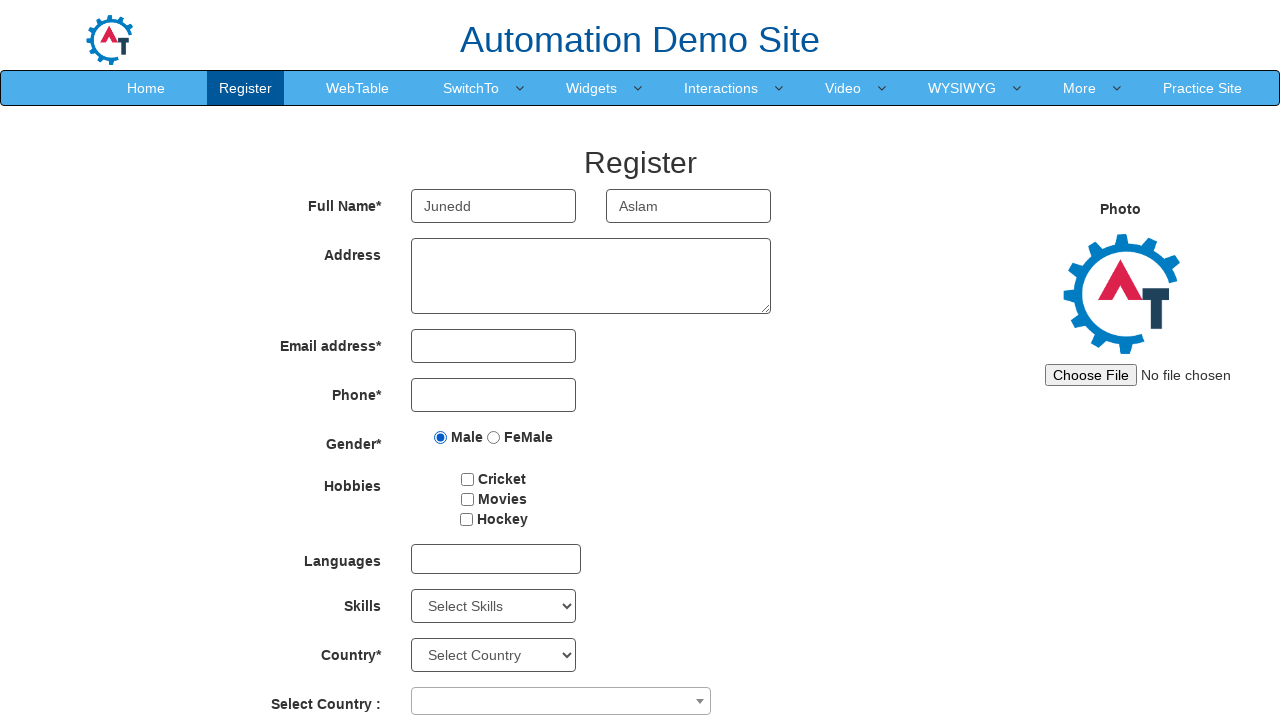

Checked the first checkbox at (468, 479) on input#checkbox1
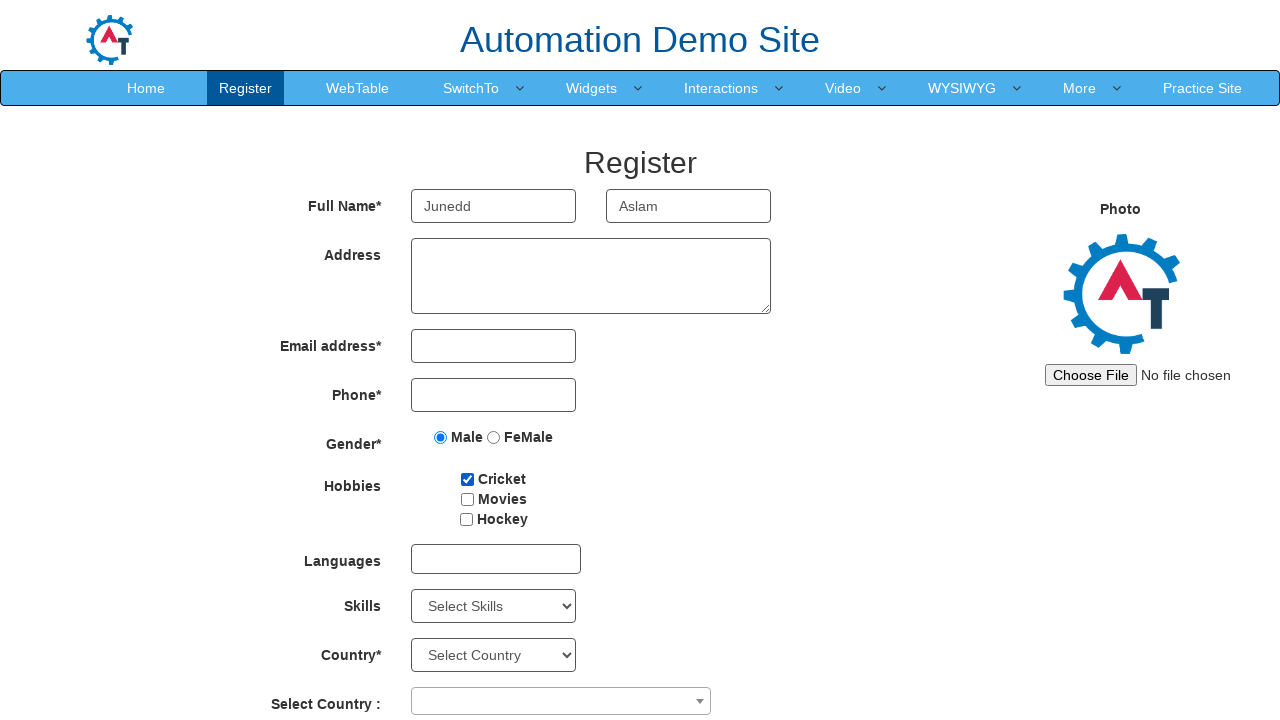

Clicked language dropdown to expand options at (496, 559) on div#msdd
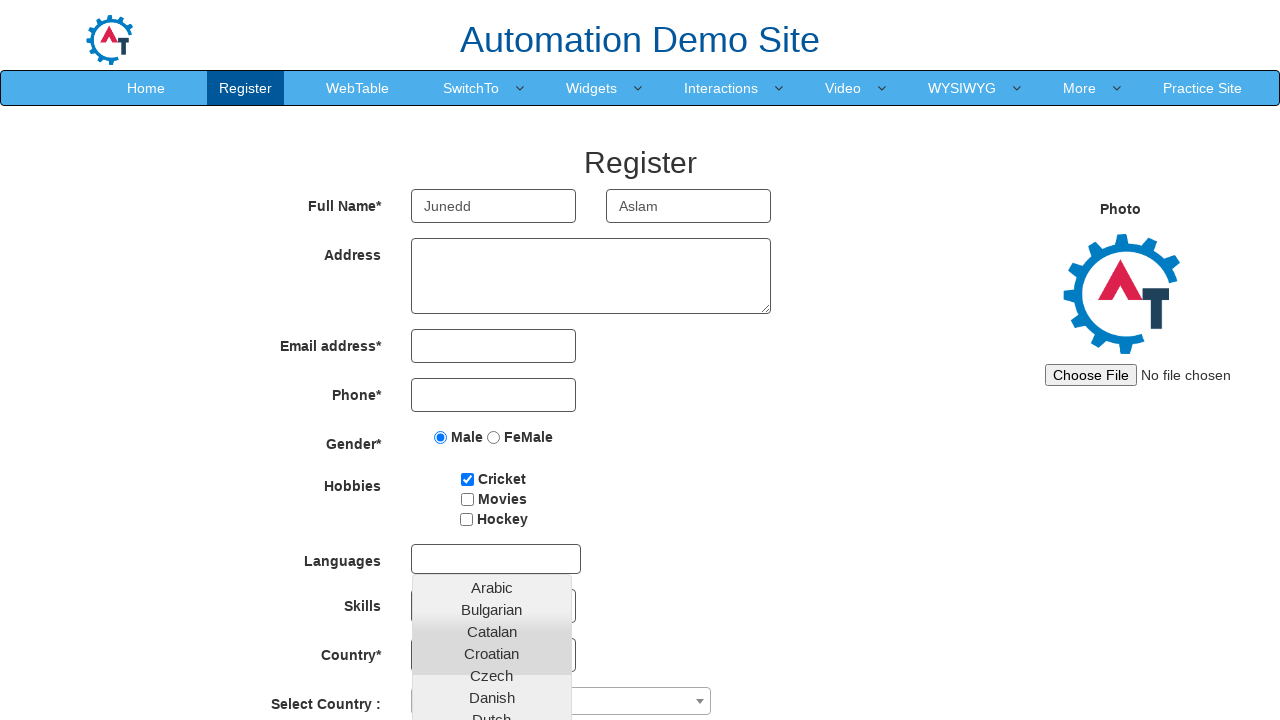

Selected 'Japanese' from language dropdown at (492, 688) on a:has-text('Japanese')
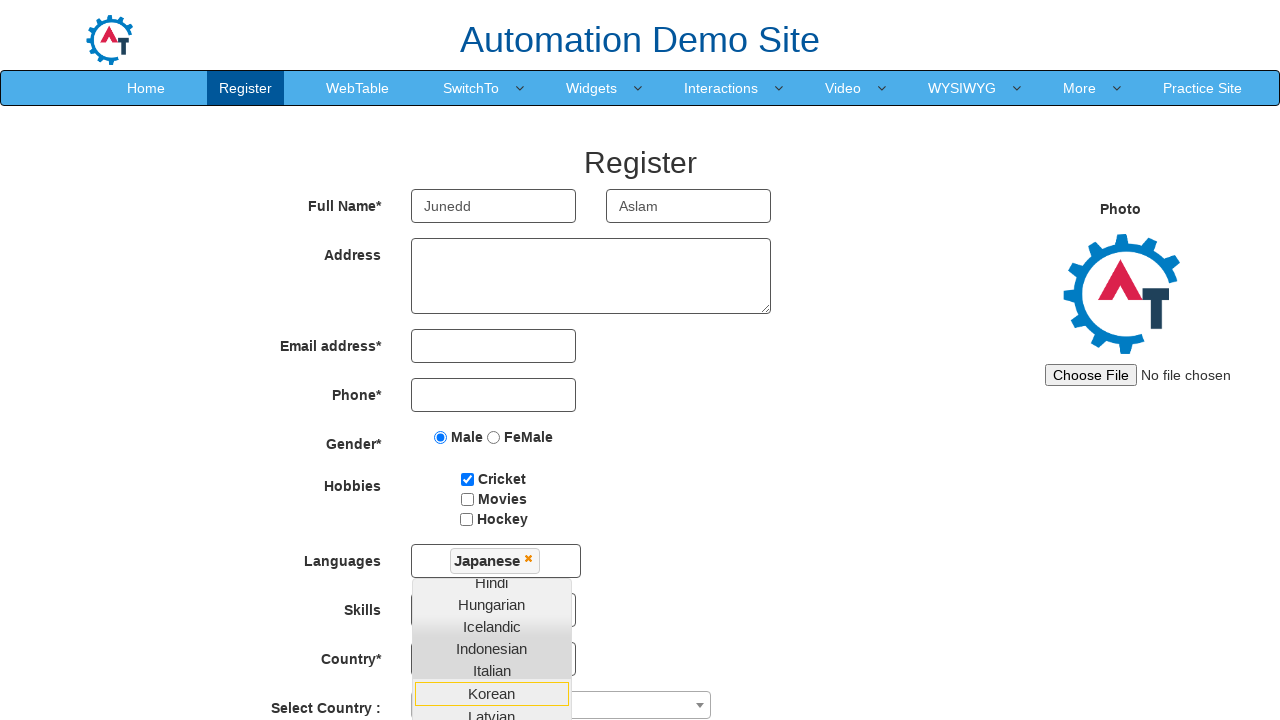

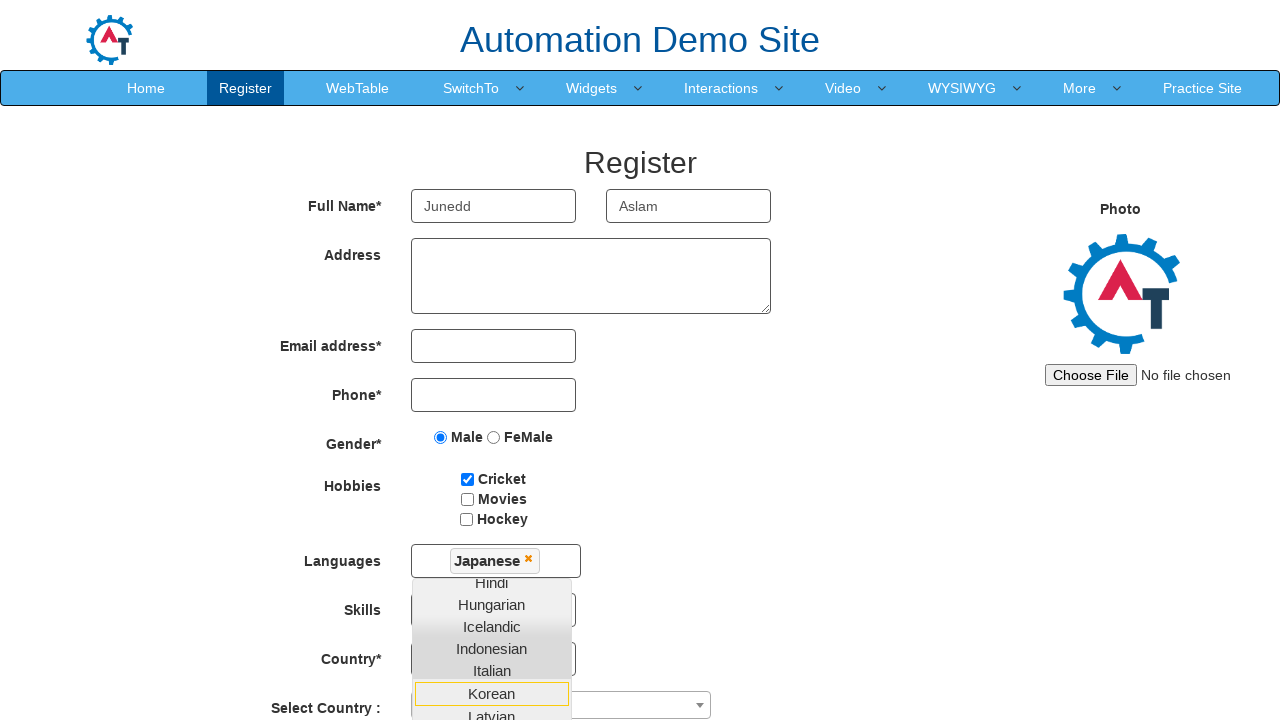